Tests the 7-character validation form by entering an invalid input with special characters and verifying the validation message shows "Invalid Value"

Starting URL: https://testpages.eviltester.com/styled/apps/7charval/simple7charvalidation.html

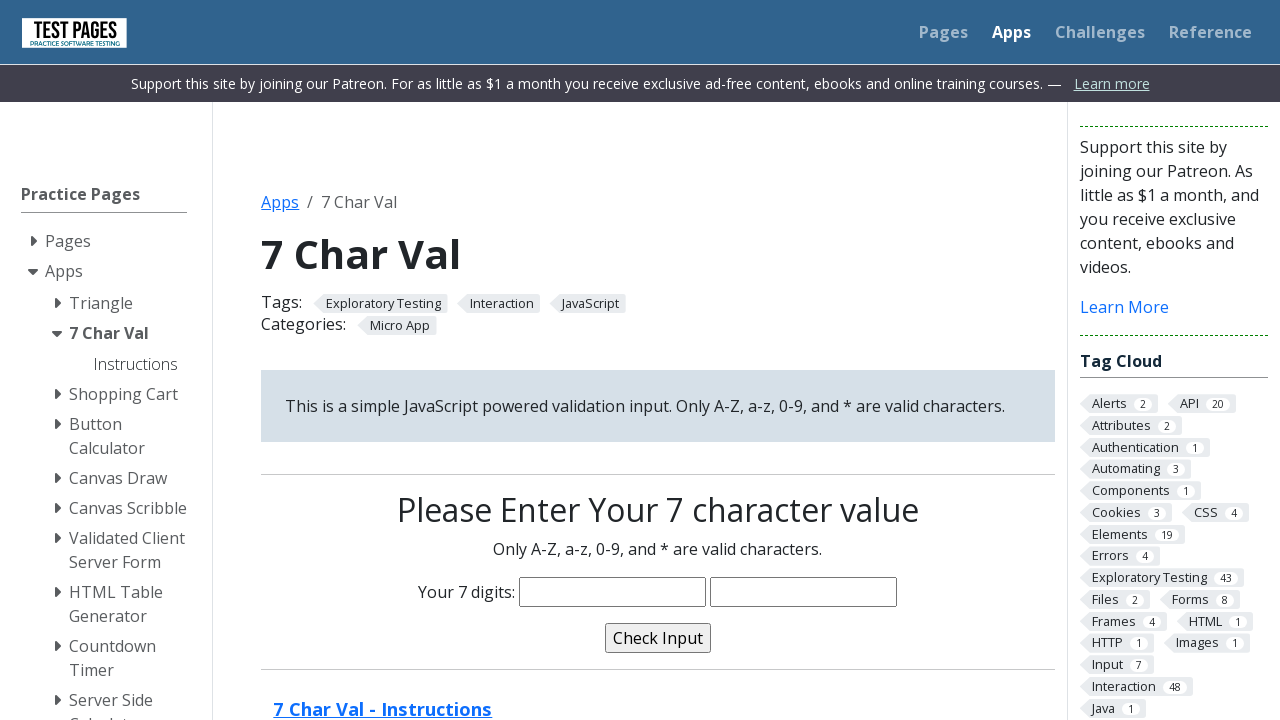

Filled input field with invalid value 'Abc$123' containing special character on input[name='characters']
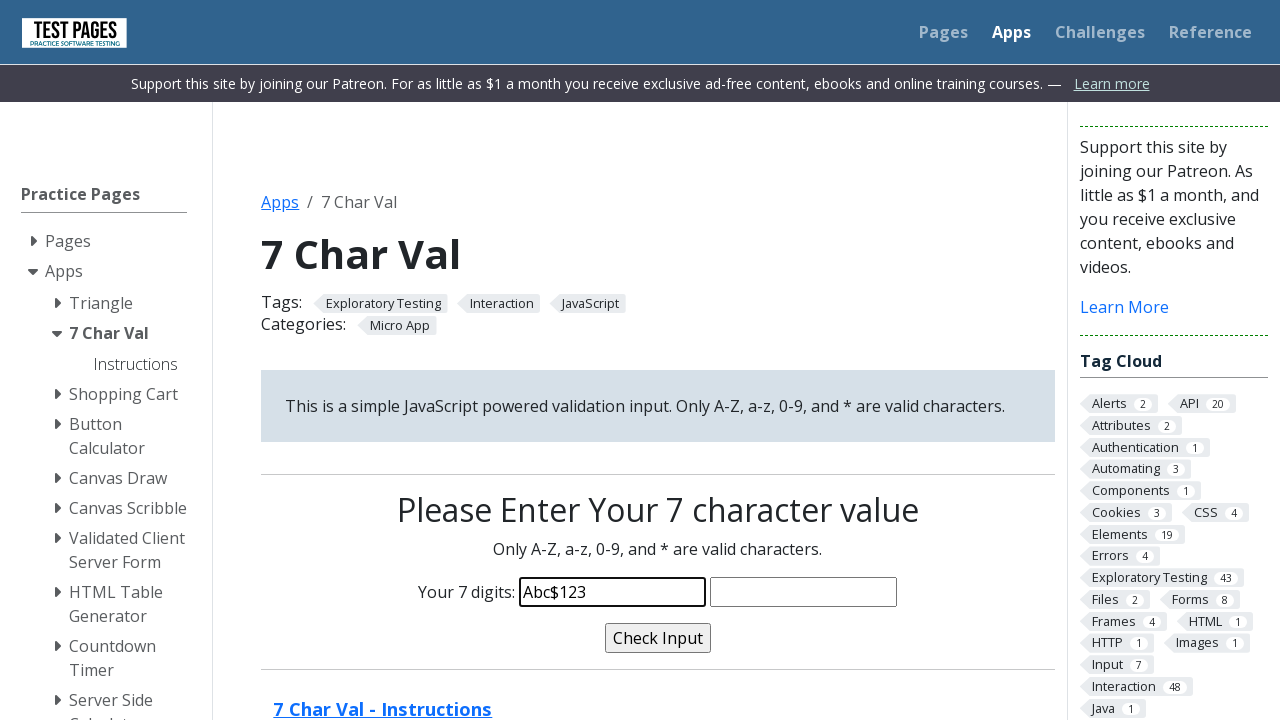

Clicked validate button to submit form at (658, 638) on input[name='validate']
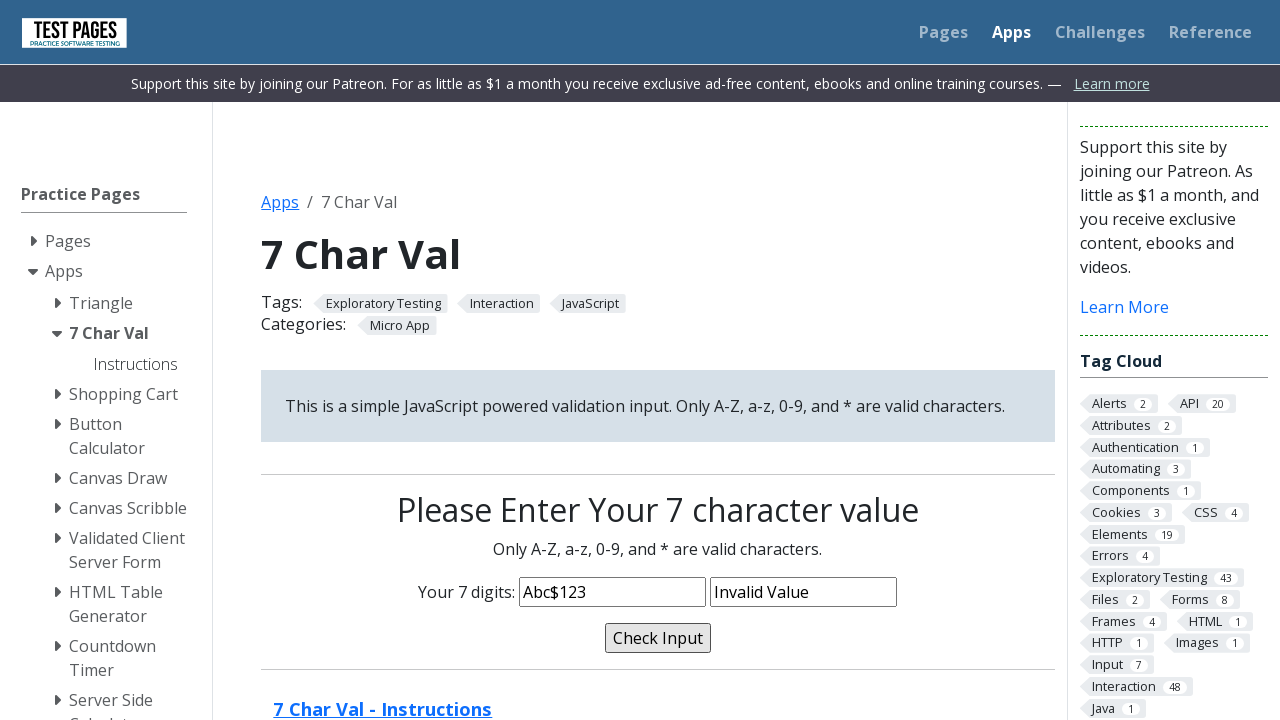

Validation message element appeared on the page
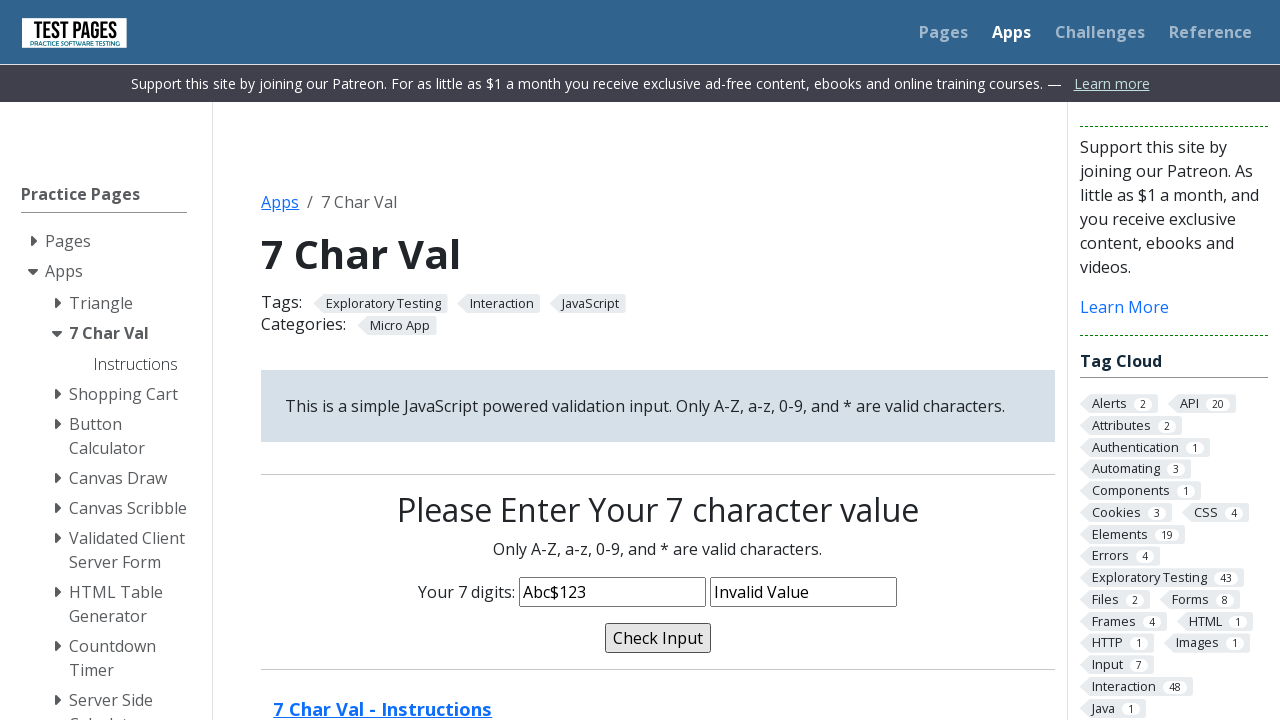

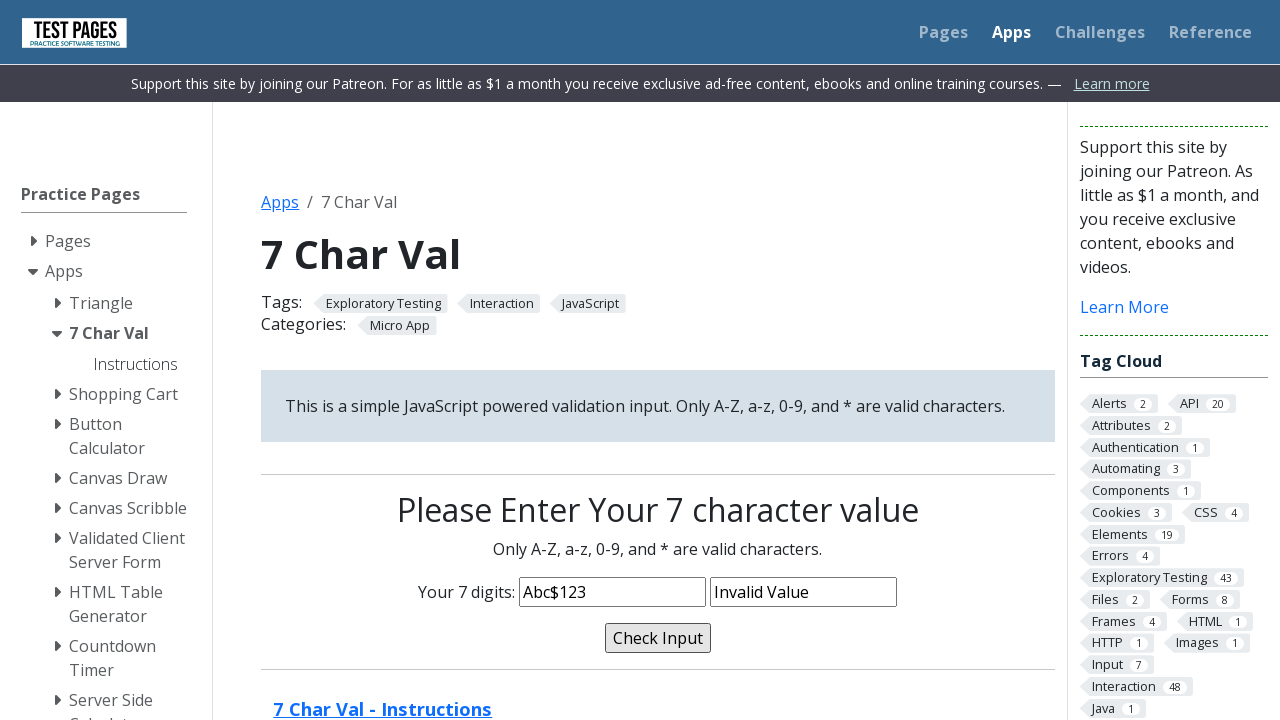